Fills out a practice form on DemoQA website by entering personal information including name, email, gender, phone number, and address

Starting URL: https://demoqa.com/automation-practice-form

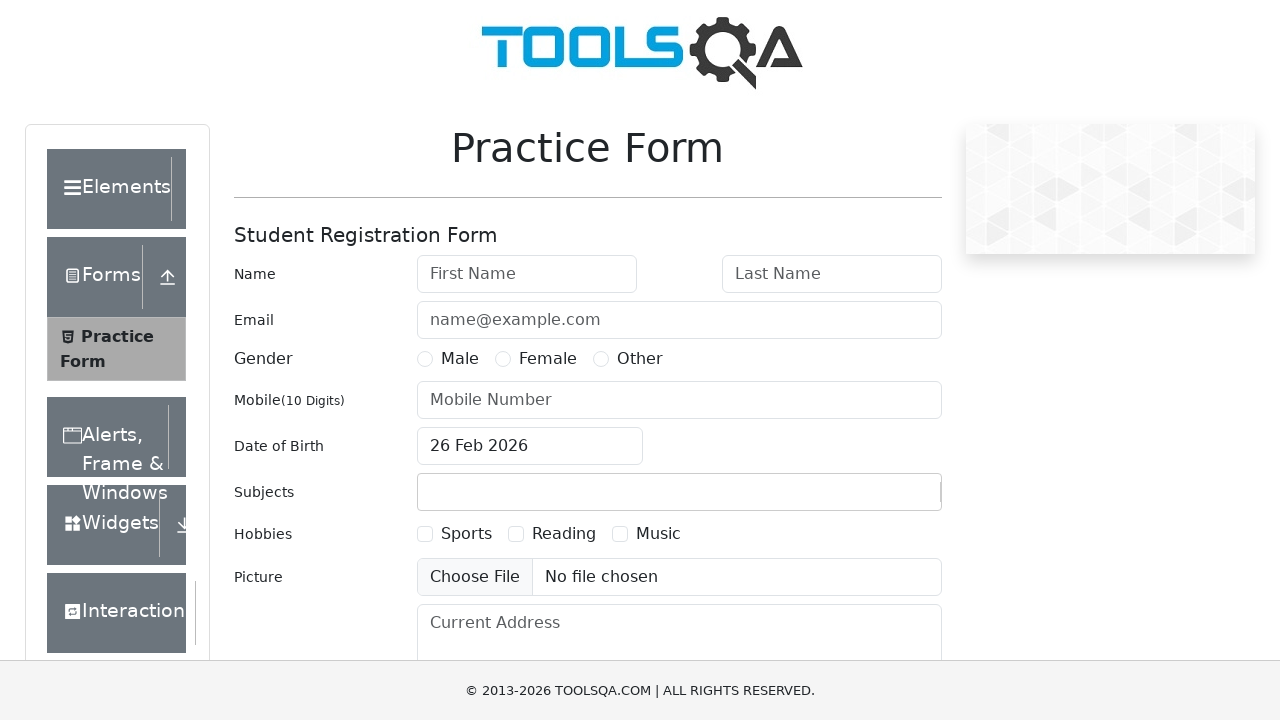

Filled first name field with 'Pavan Kumar' on #firstName
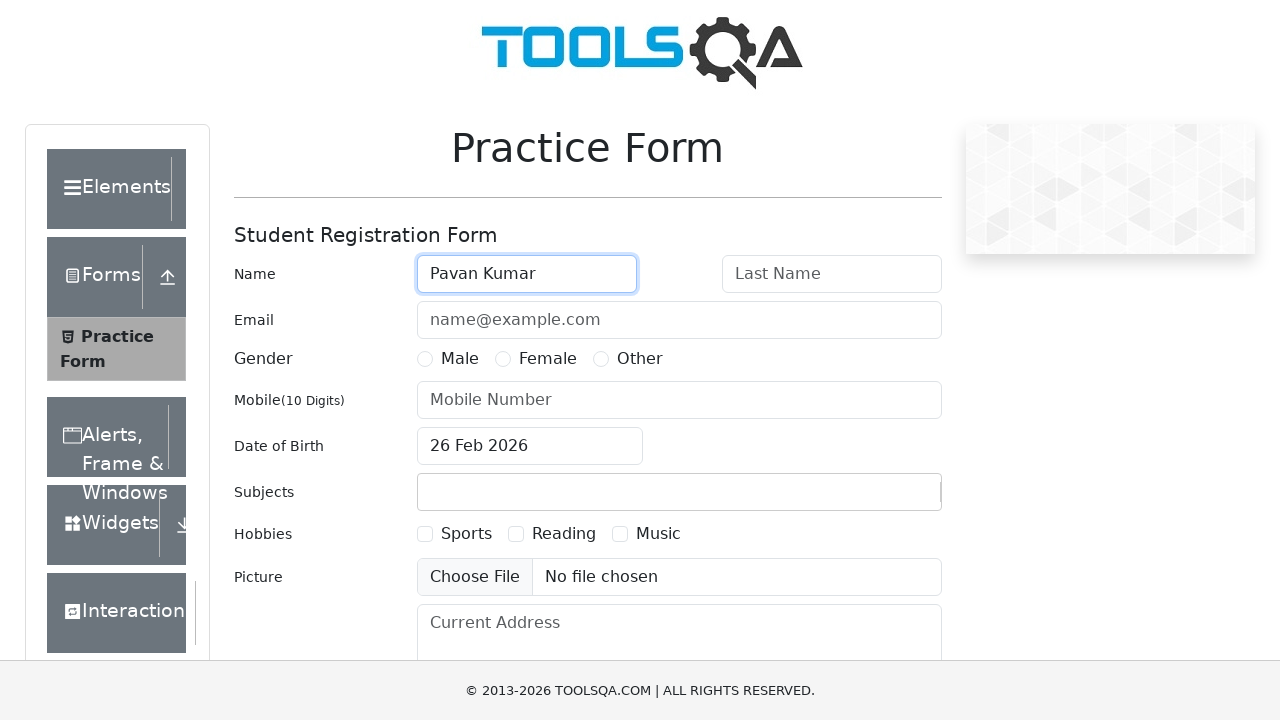

Filled last name field with 'Nasana' on #lastName
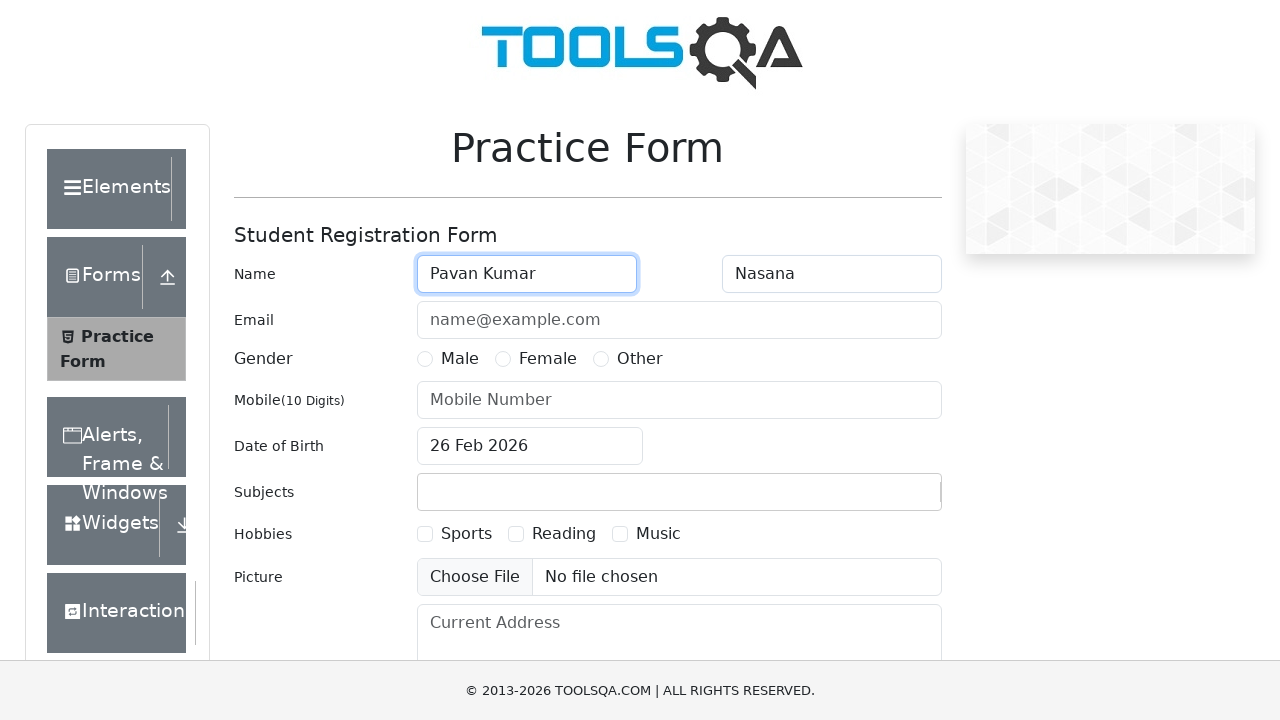

Filled email field with 'pavankumar8664k@gmail.com' on #userEmail
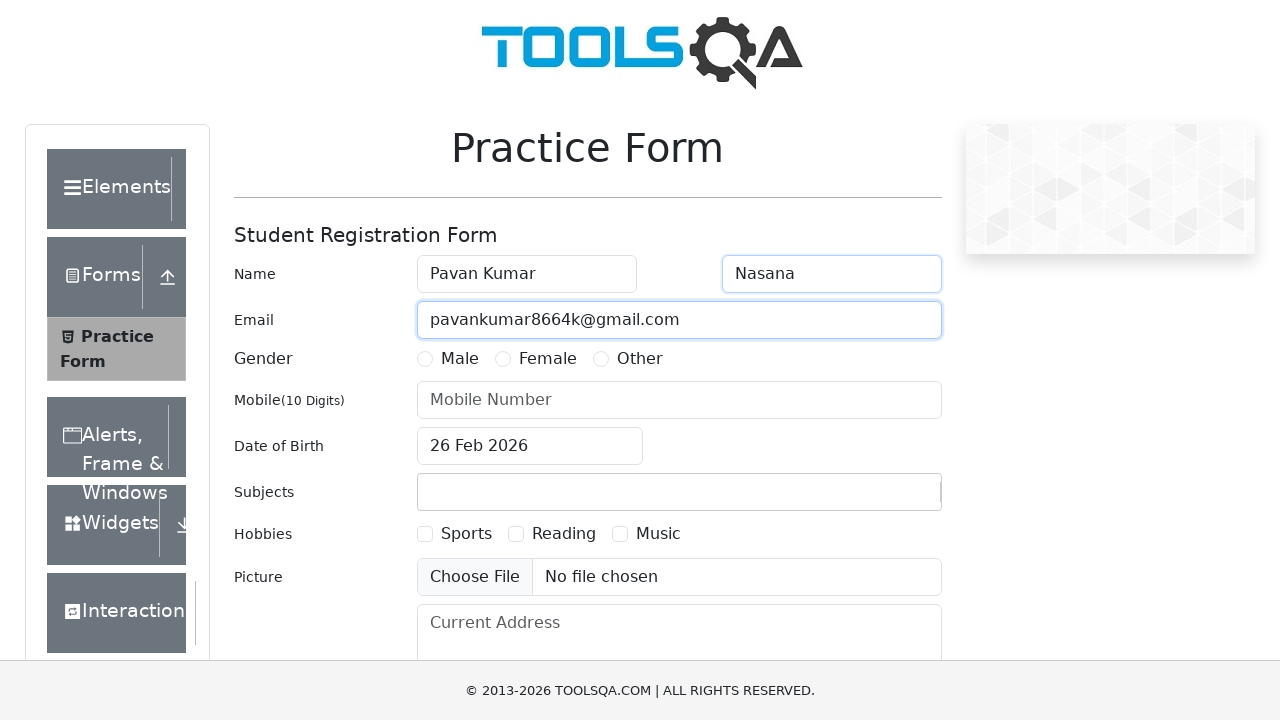

Selected male gender radio button at (425, 359) on #gender-radio-1
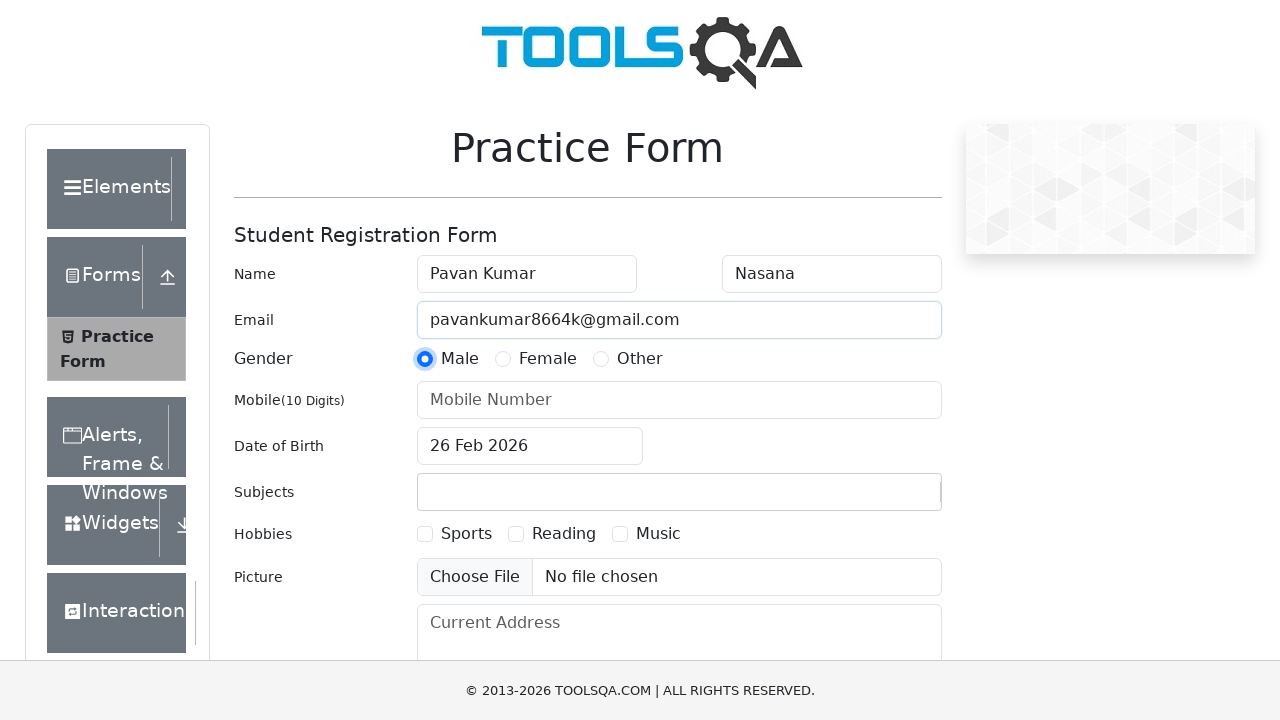

Filled phone number field with '9701696472' on #userNumber
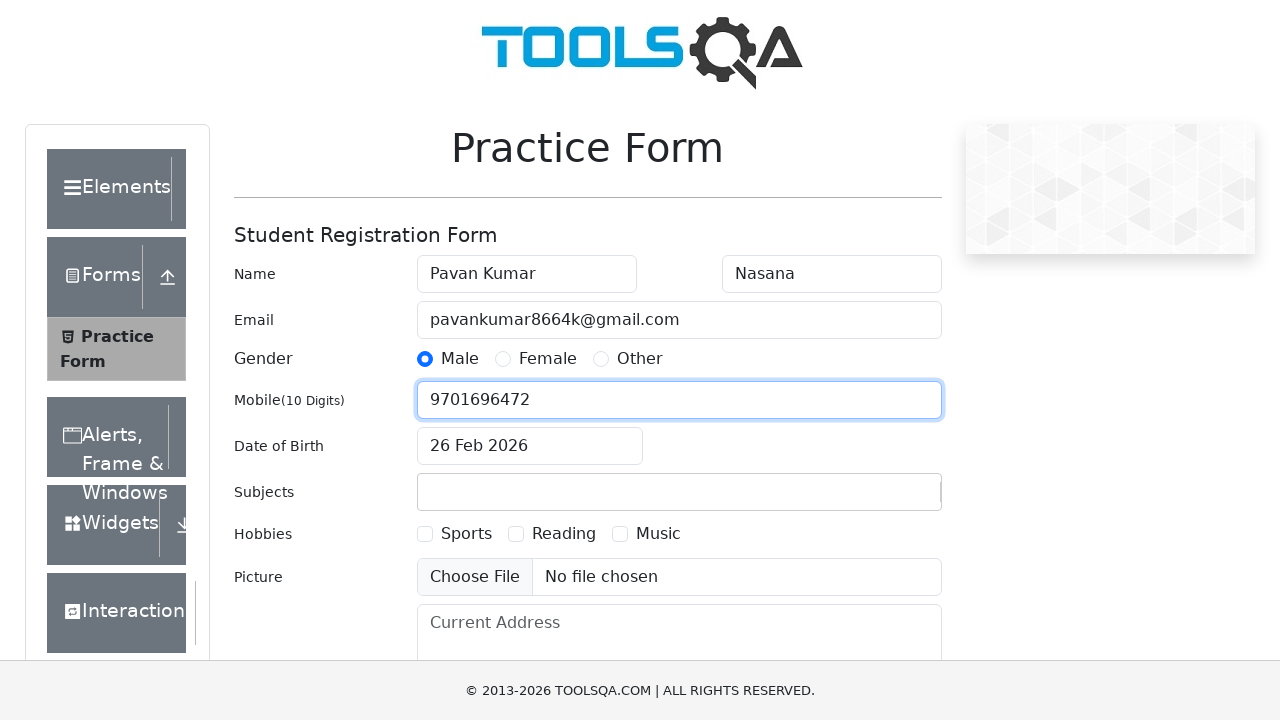

Filled current address field with 'Hyderabad, KPHB metro' on #currentAddress
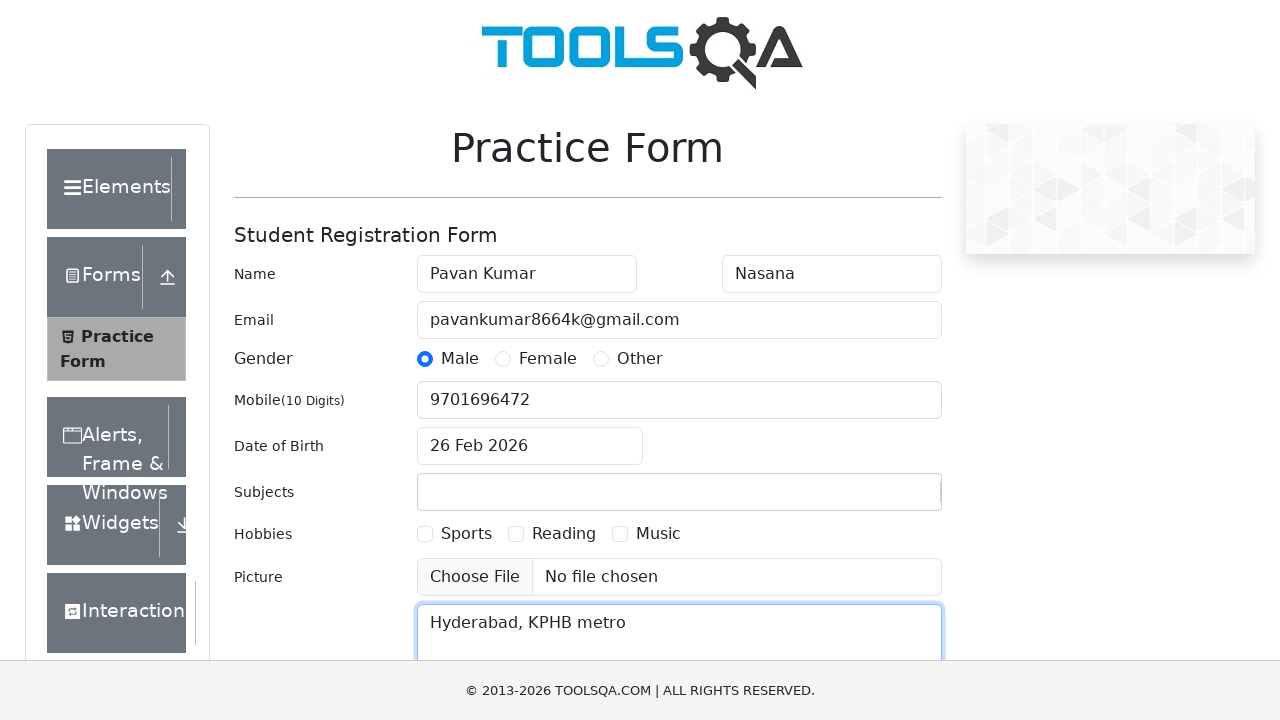

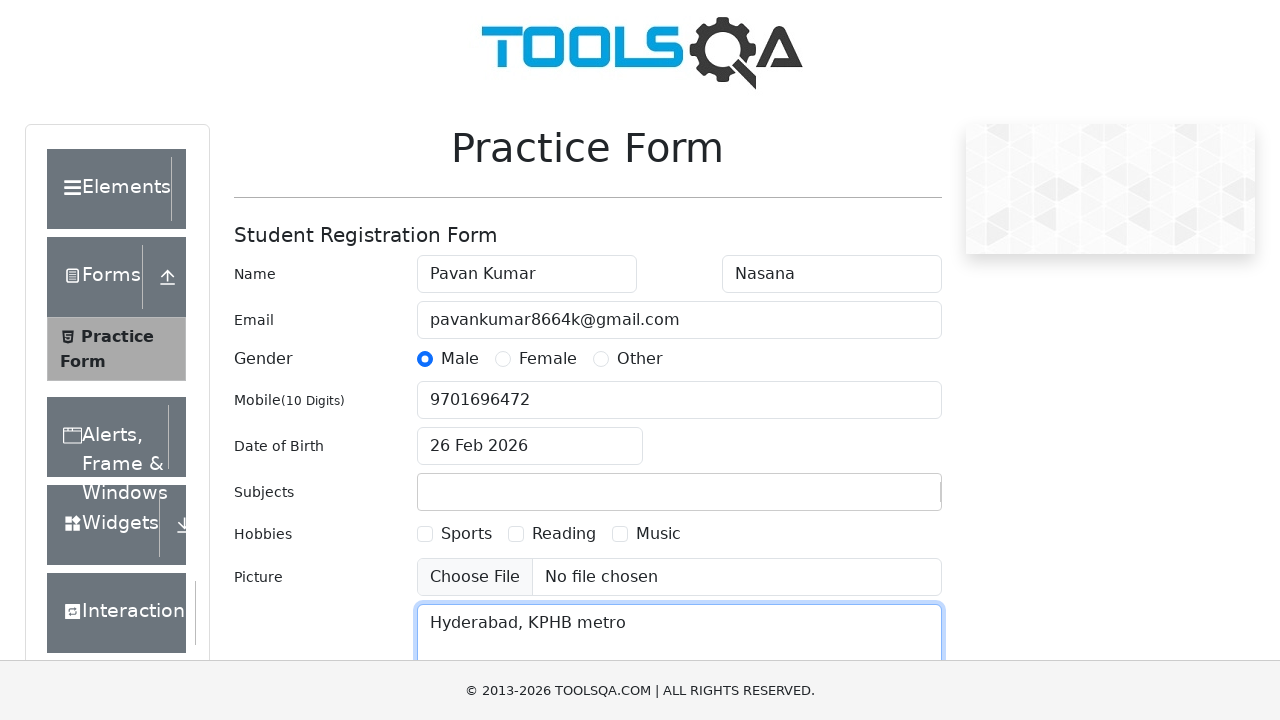